Navigates to mackolik.com sports website and verifies the page loads by checking for the page title

Starting URL: https://www.mackolik.com

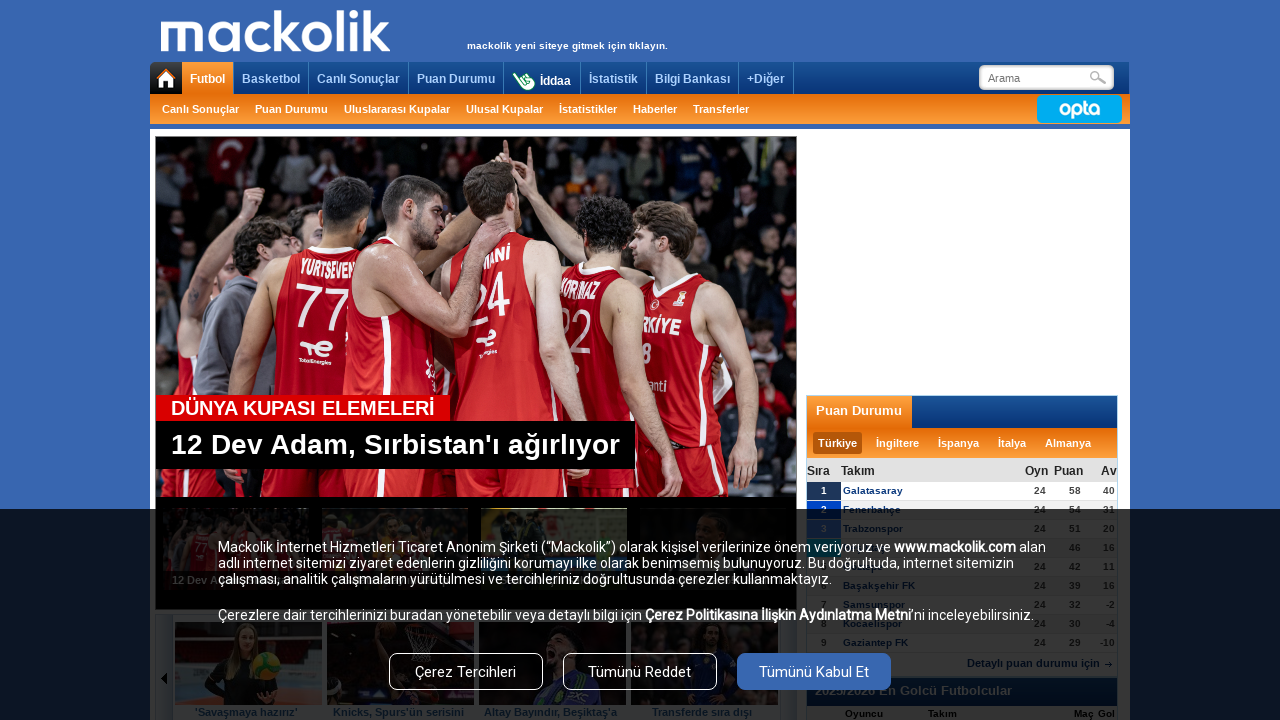

Waited for page to reach domcontentloaded state
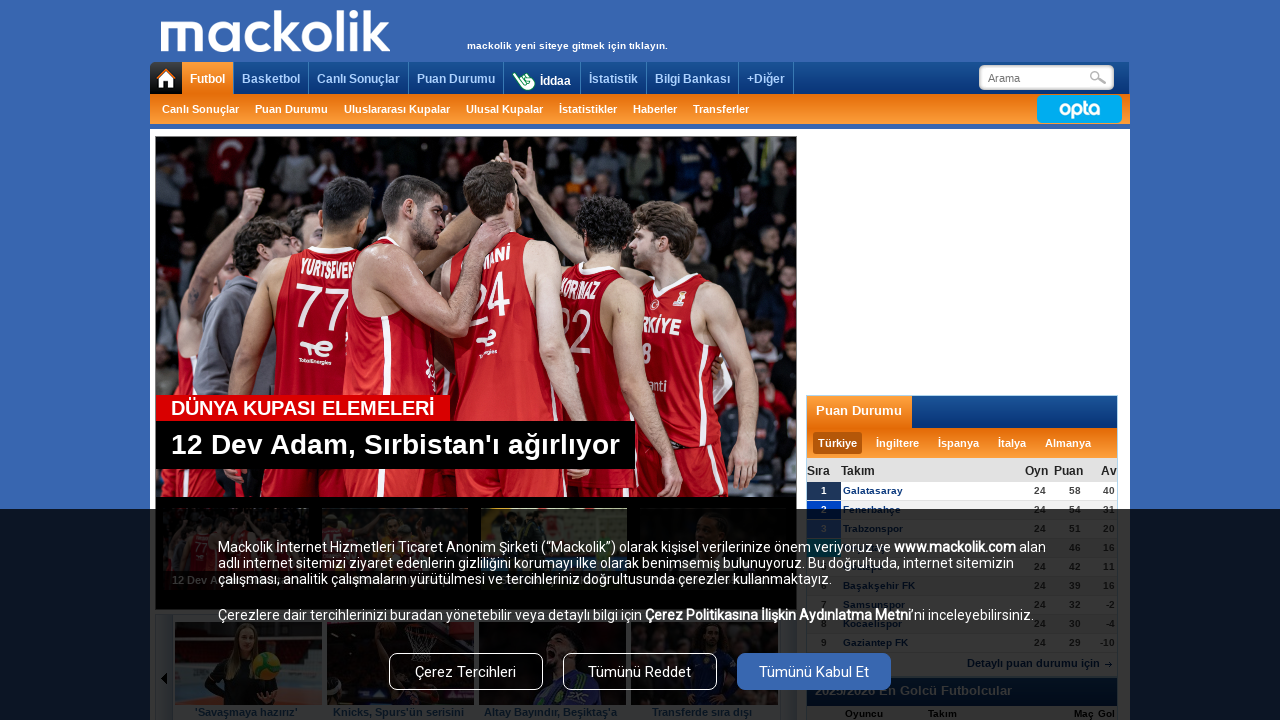

Retrieved page title
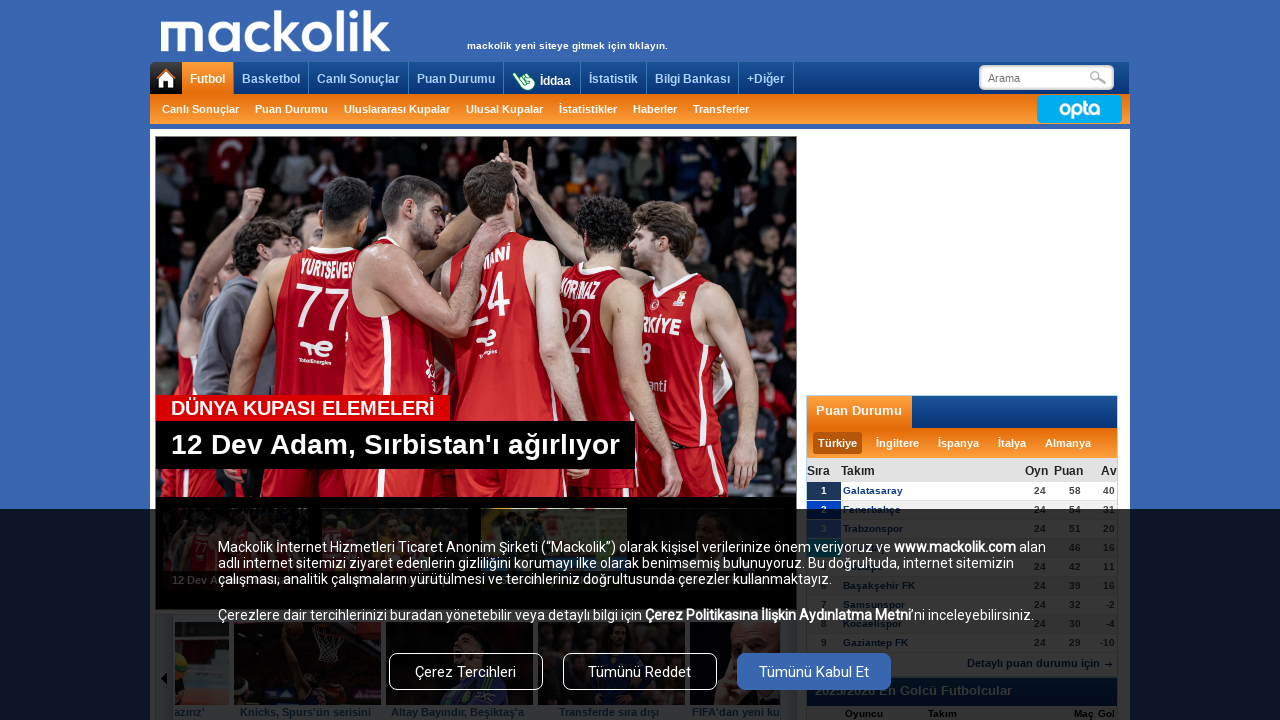

Verified page title is not empty - mackolik.com loaded successfully
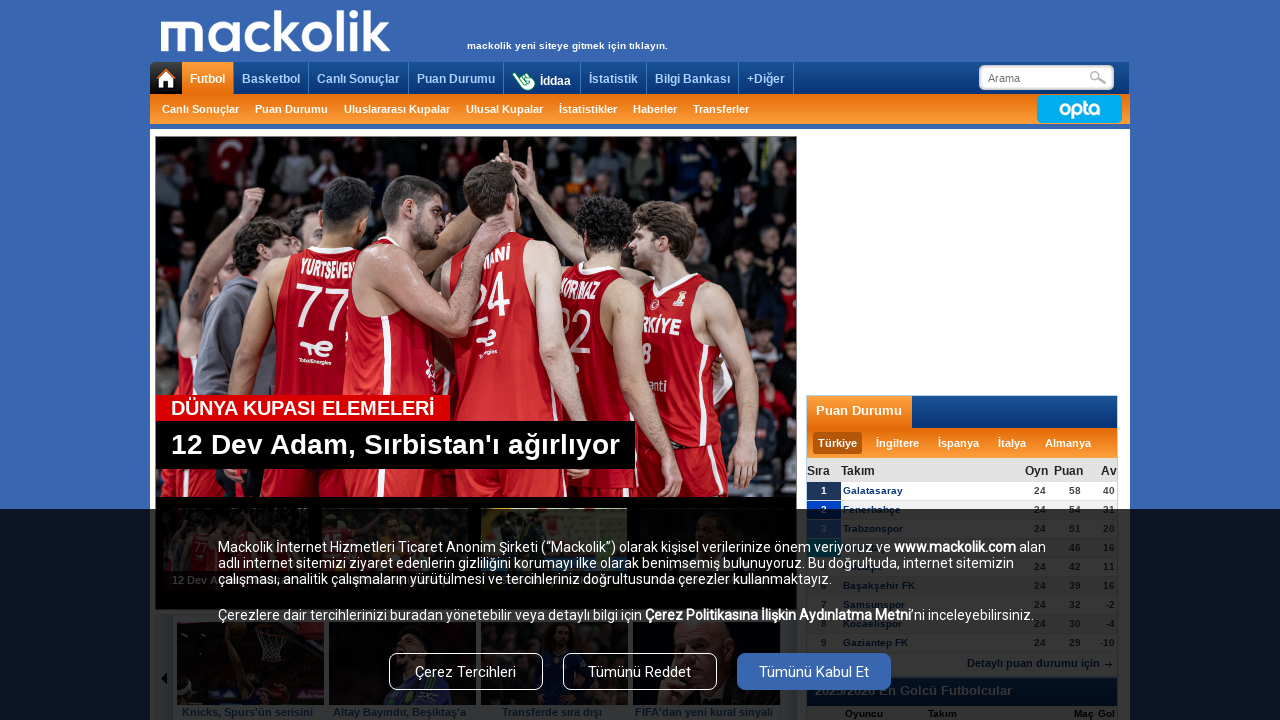

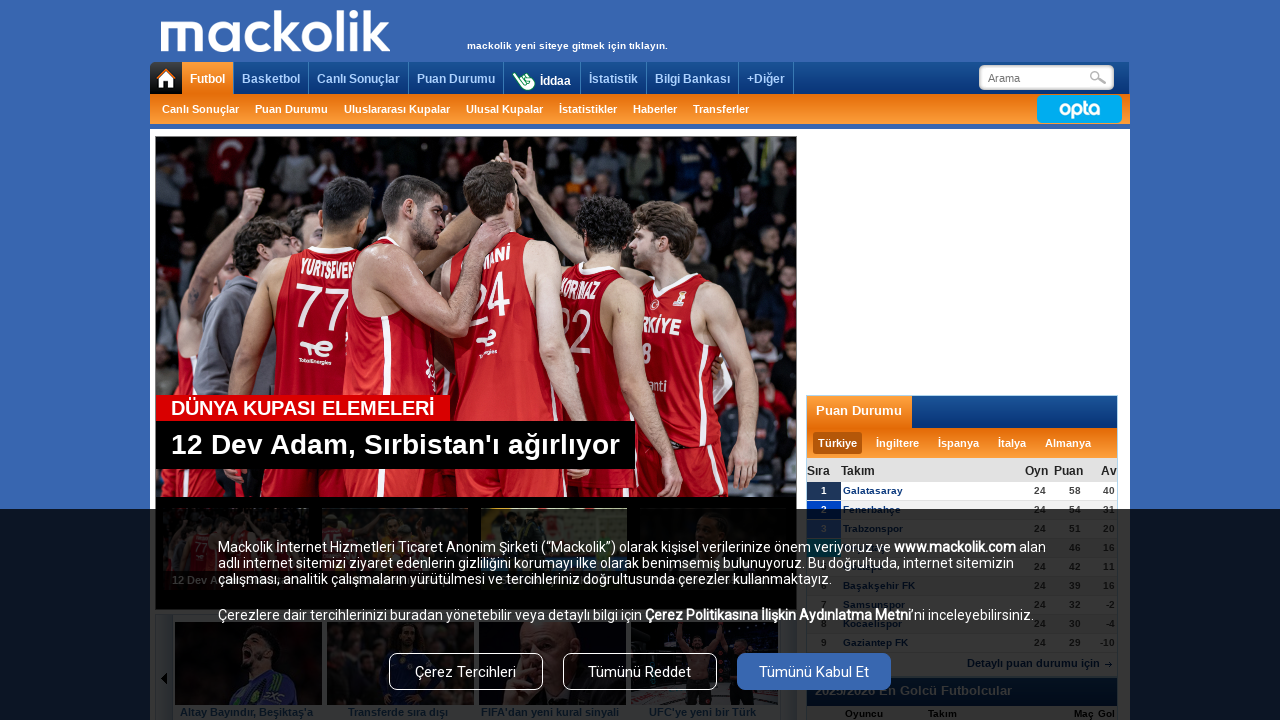